Tests if the logo is present on the login page

Starting URL: https://opensource-demo.orangehrmlive.com/web/index.php/auth/login

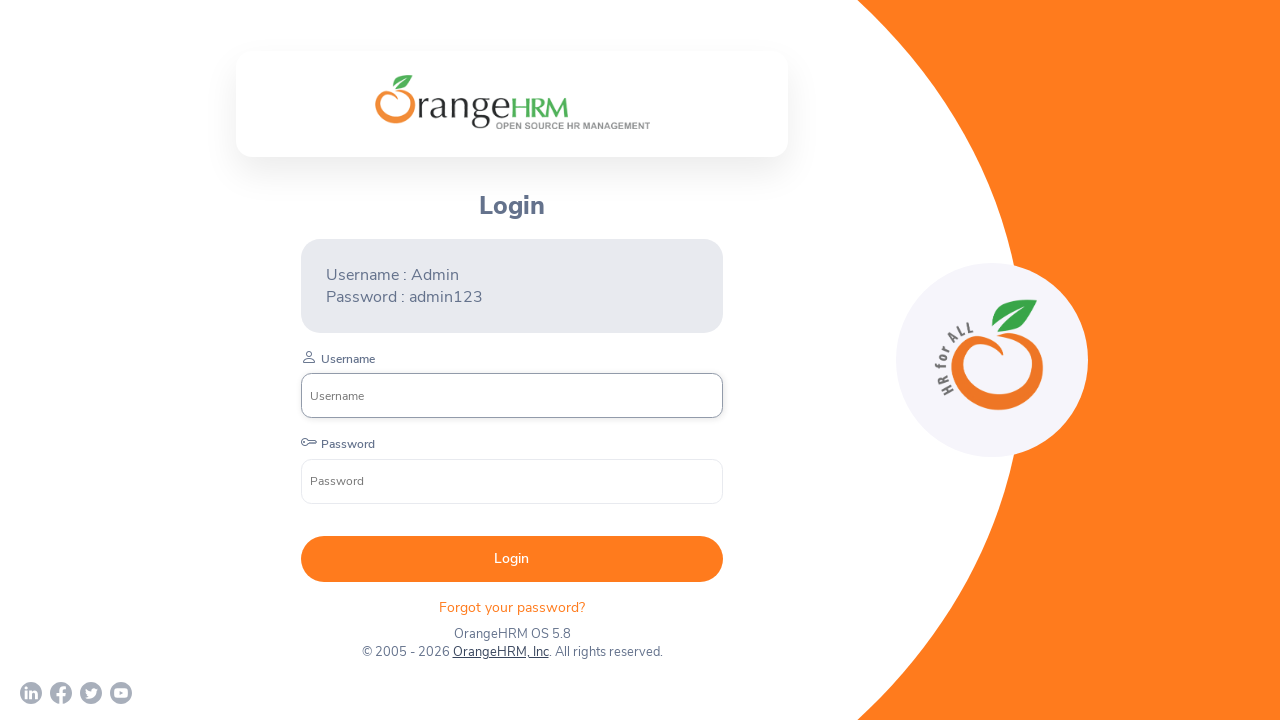

Located logo element with alt text 'company-branding'
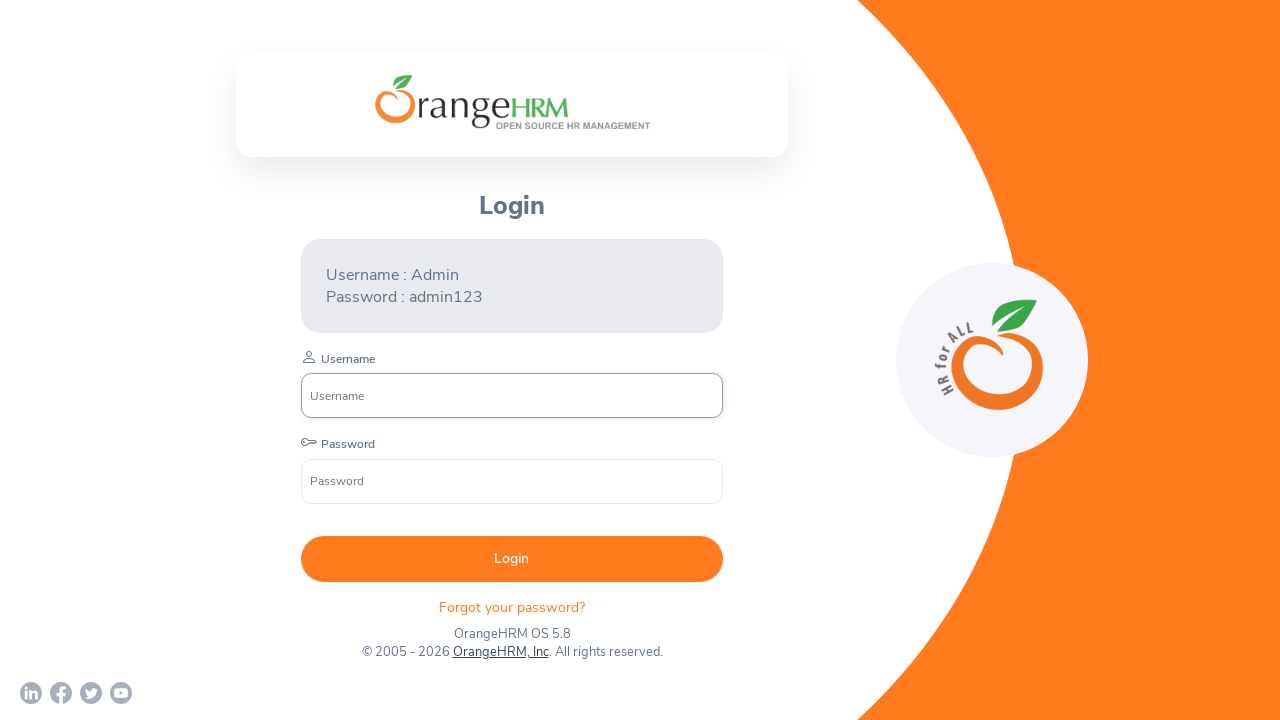

Verified that logo is visible on the login page
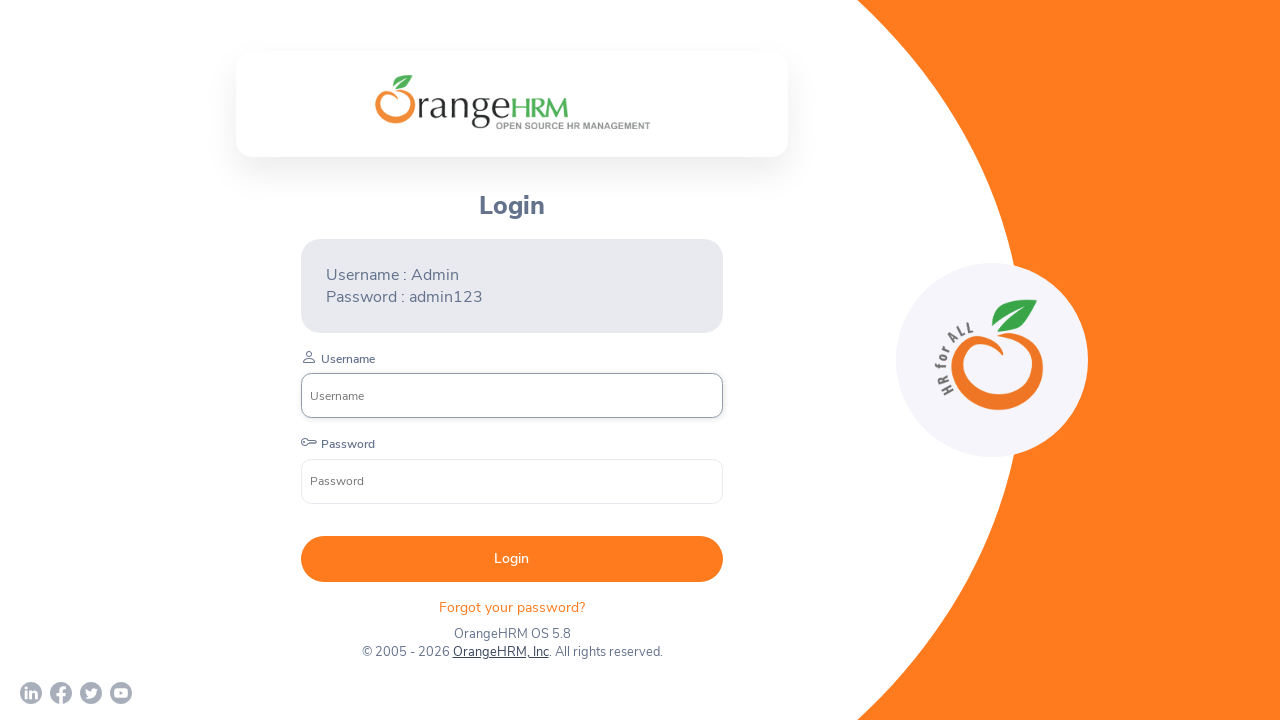

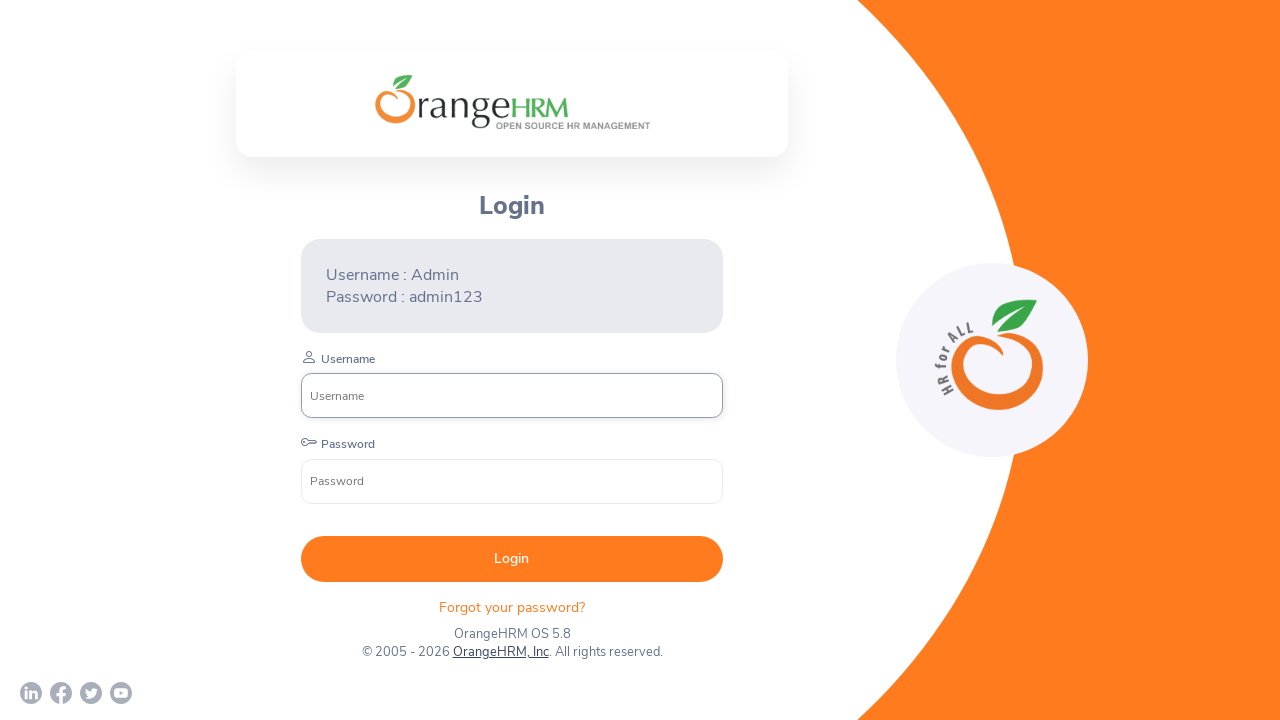